Tests navigation to the registration page by clicking the registration link and verifying the registration page is displayed.

Starting URL: https://qa.koel.app/

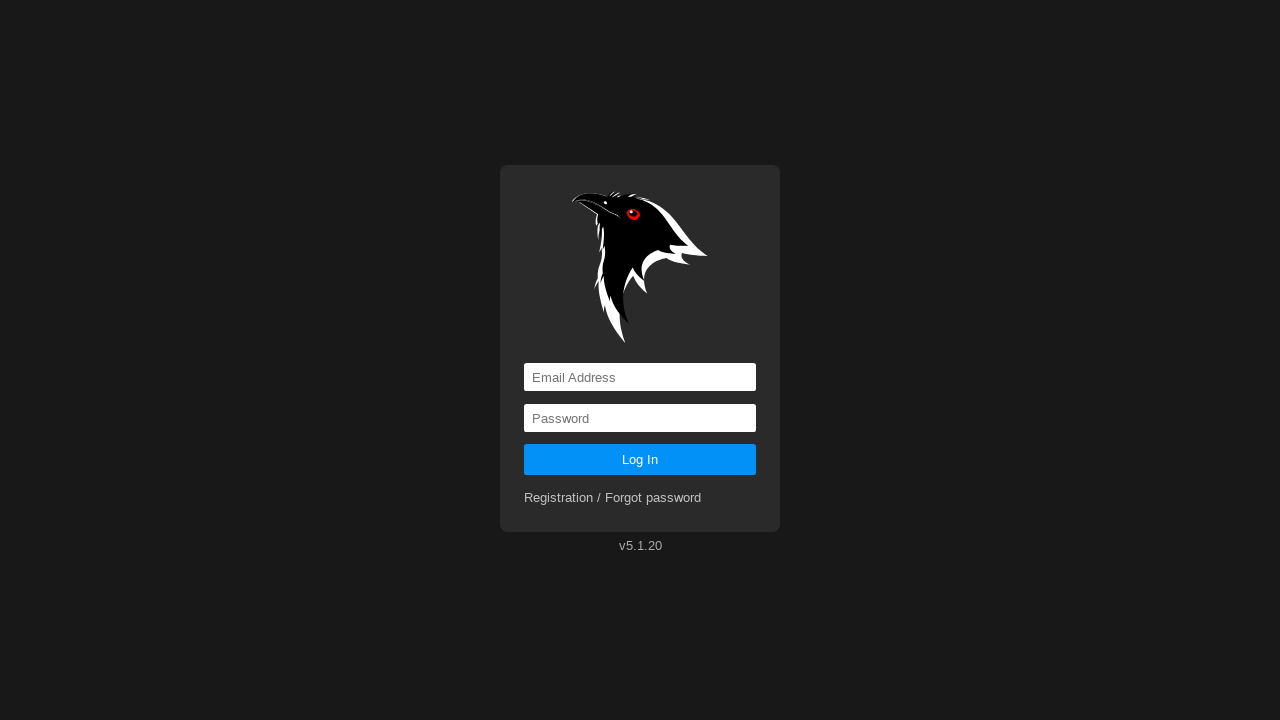

Clicked on the registration link at (613, 498) on a[href='registration']
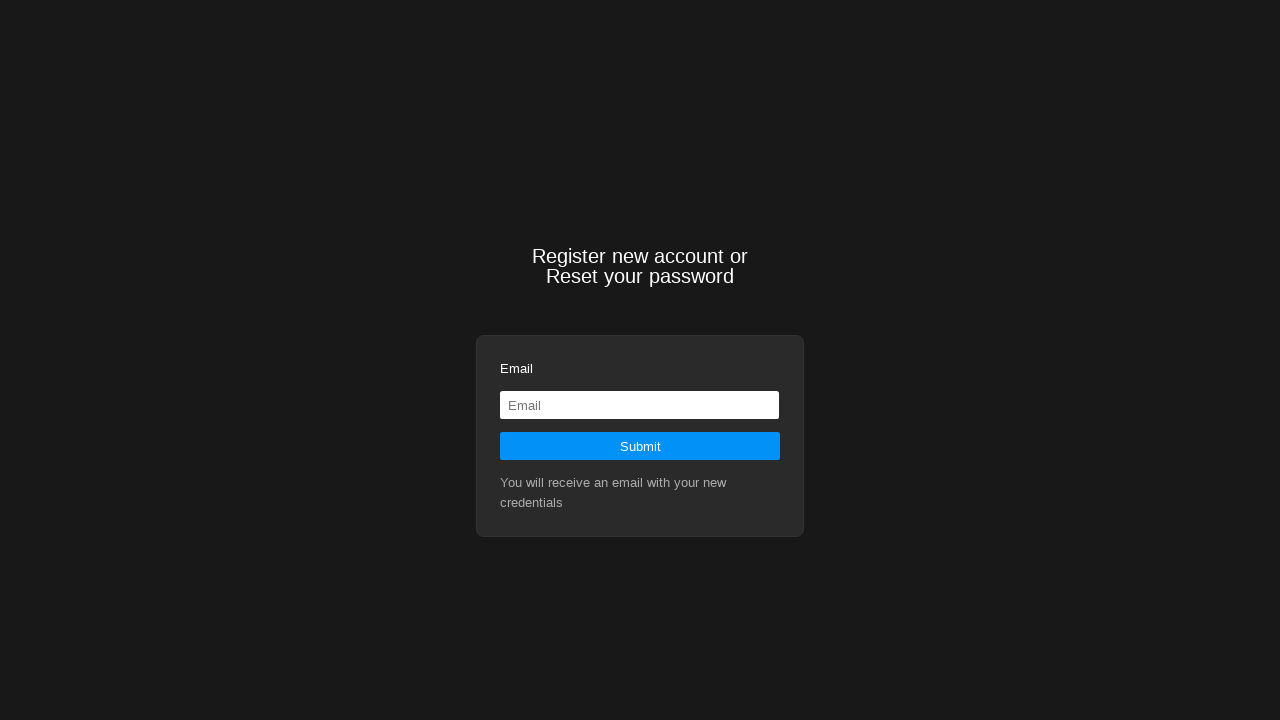

Waited for registration page element to load
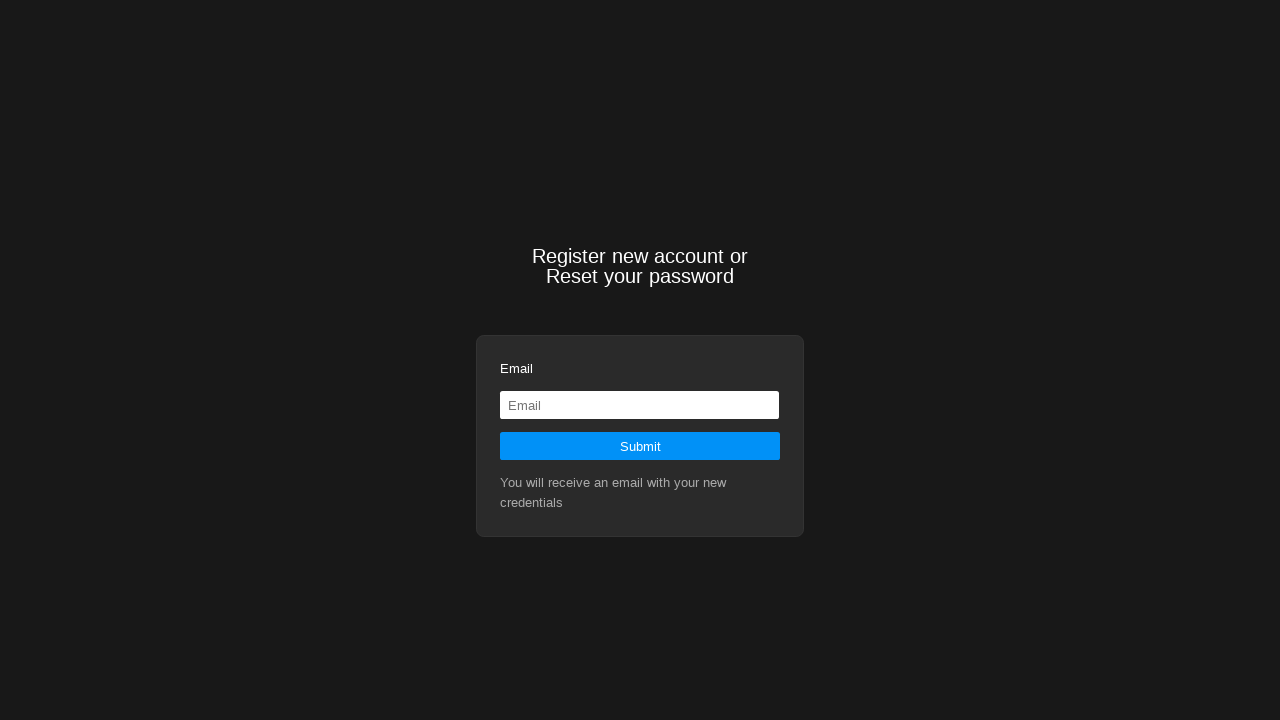

Located registration page element
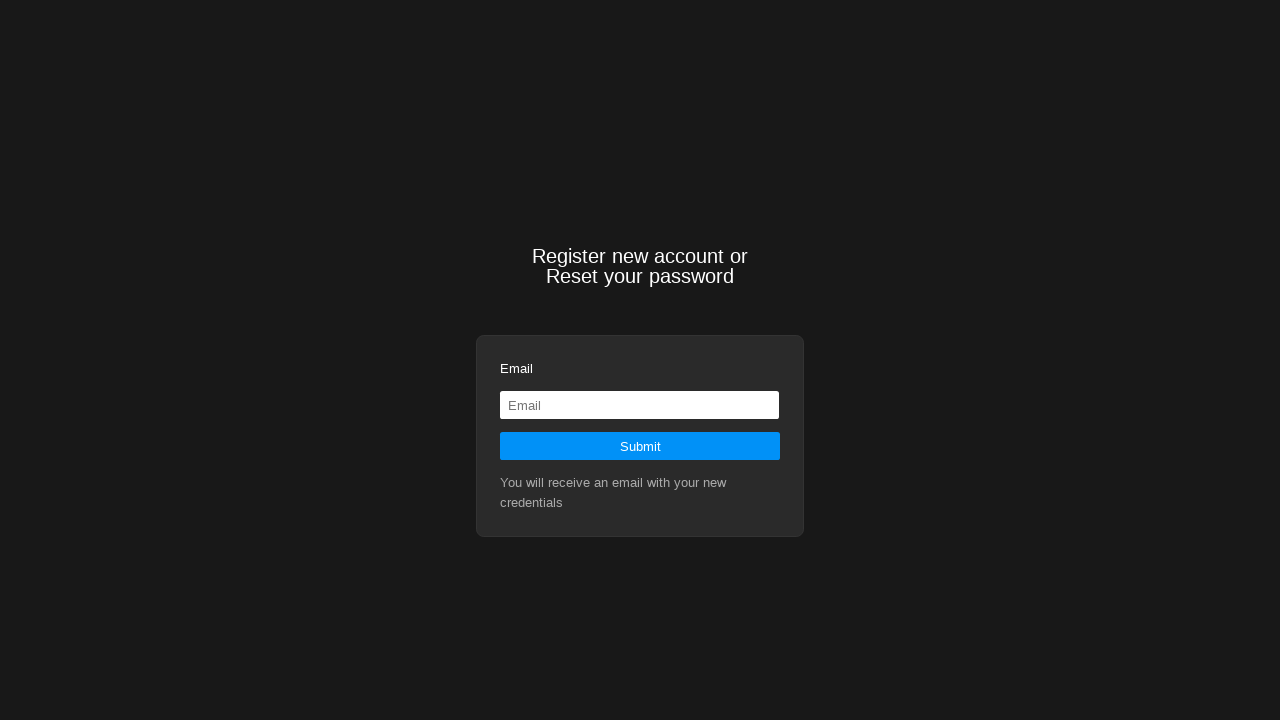

Verified registration page element is visible
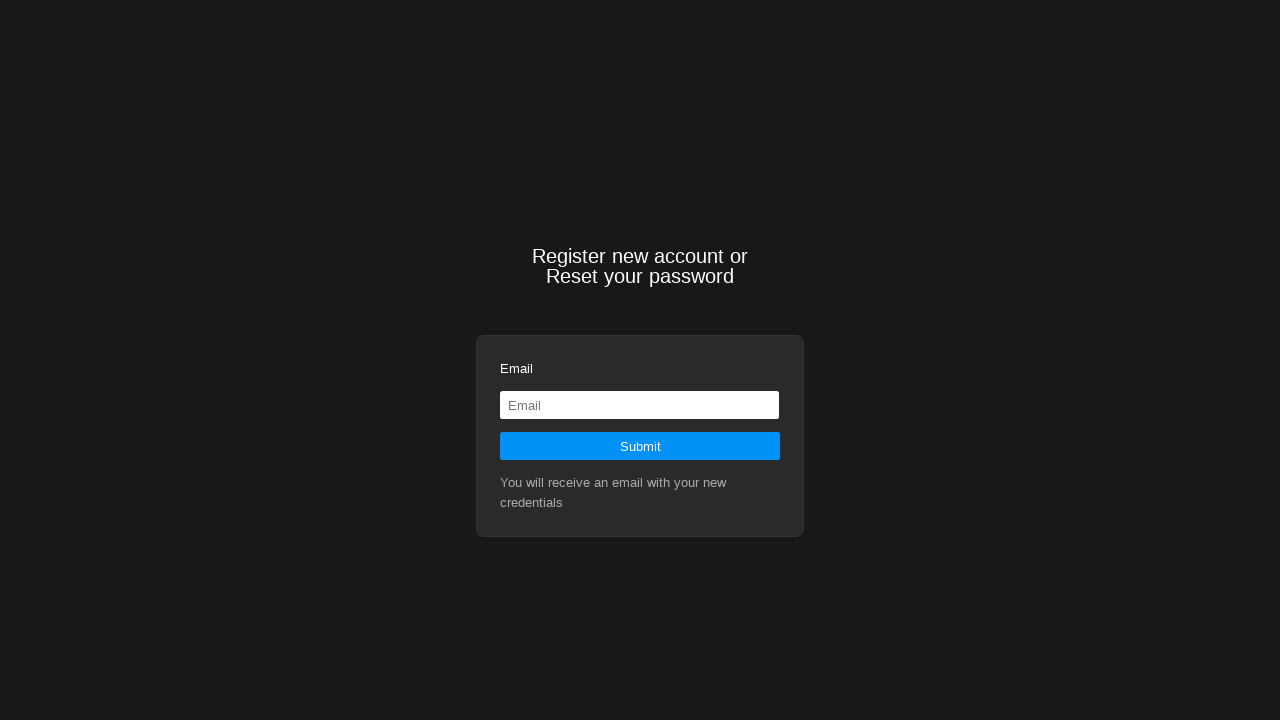

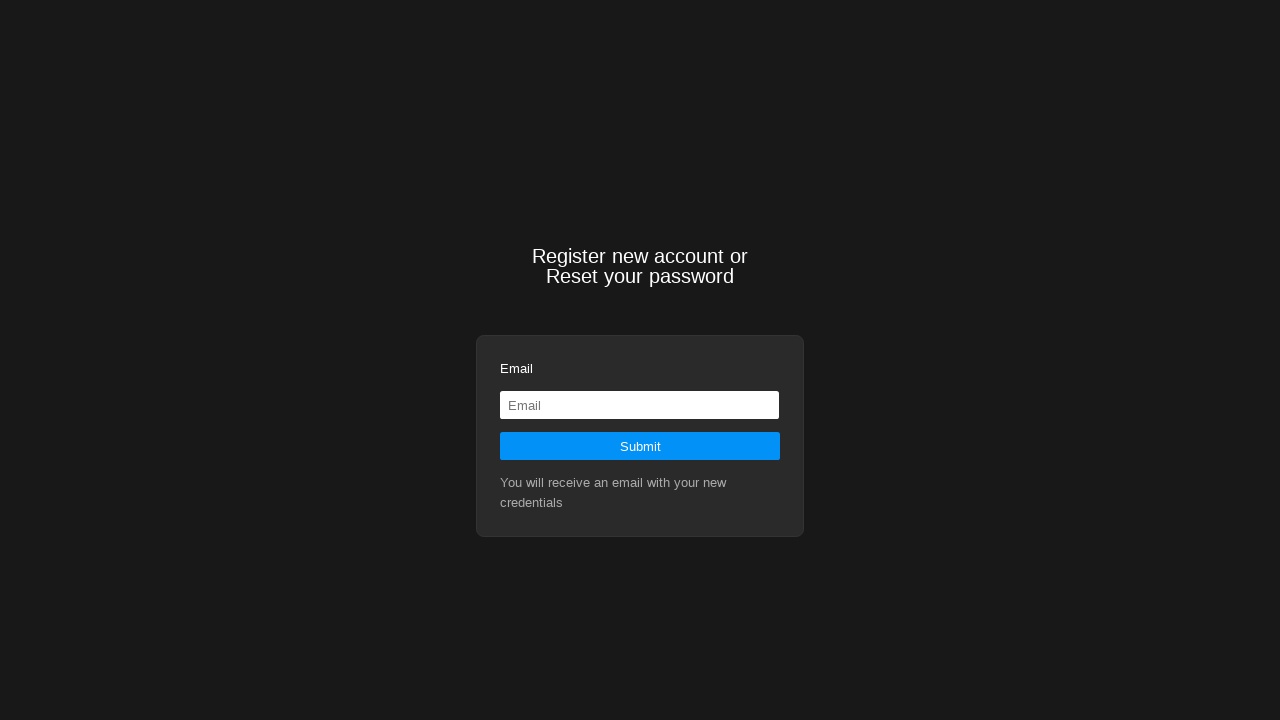